Solves a math problem by reading two numbers from the page, calculating their sum, selecting the result from a dropdown, and submitting the form

Starting URL: http://suninjuly.github.io/selects1.html

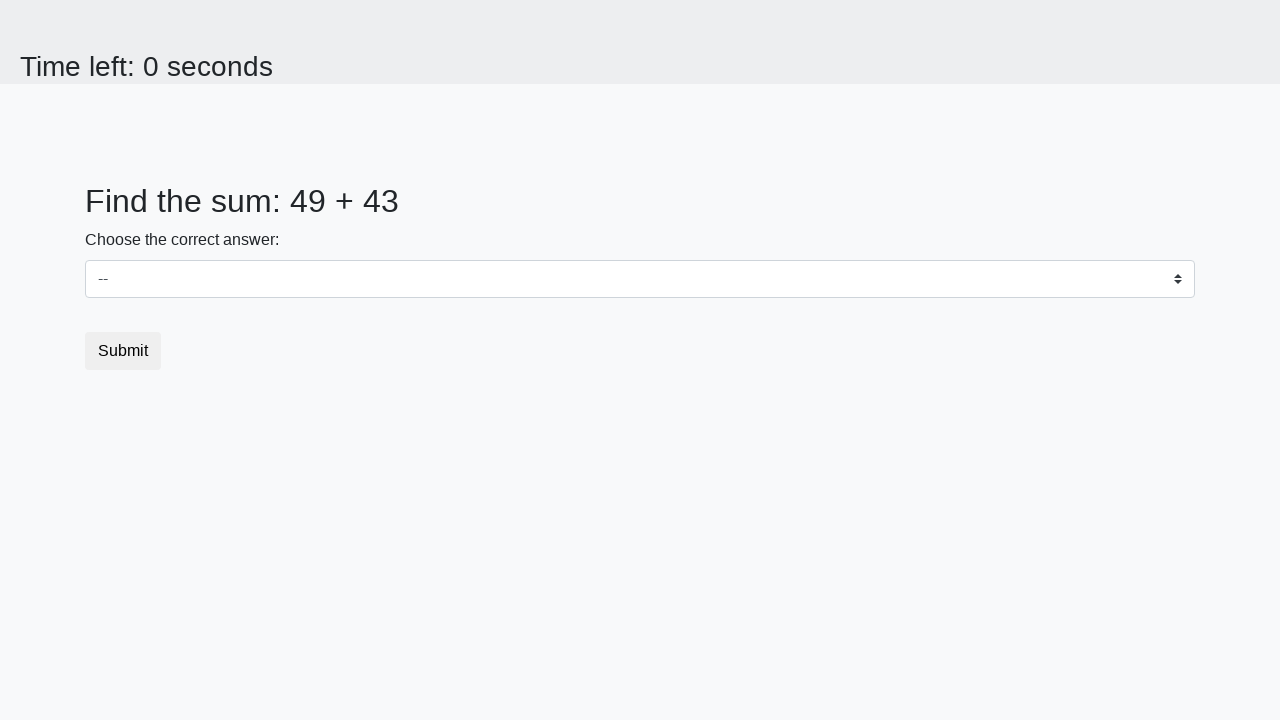

Navigated to math problem page
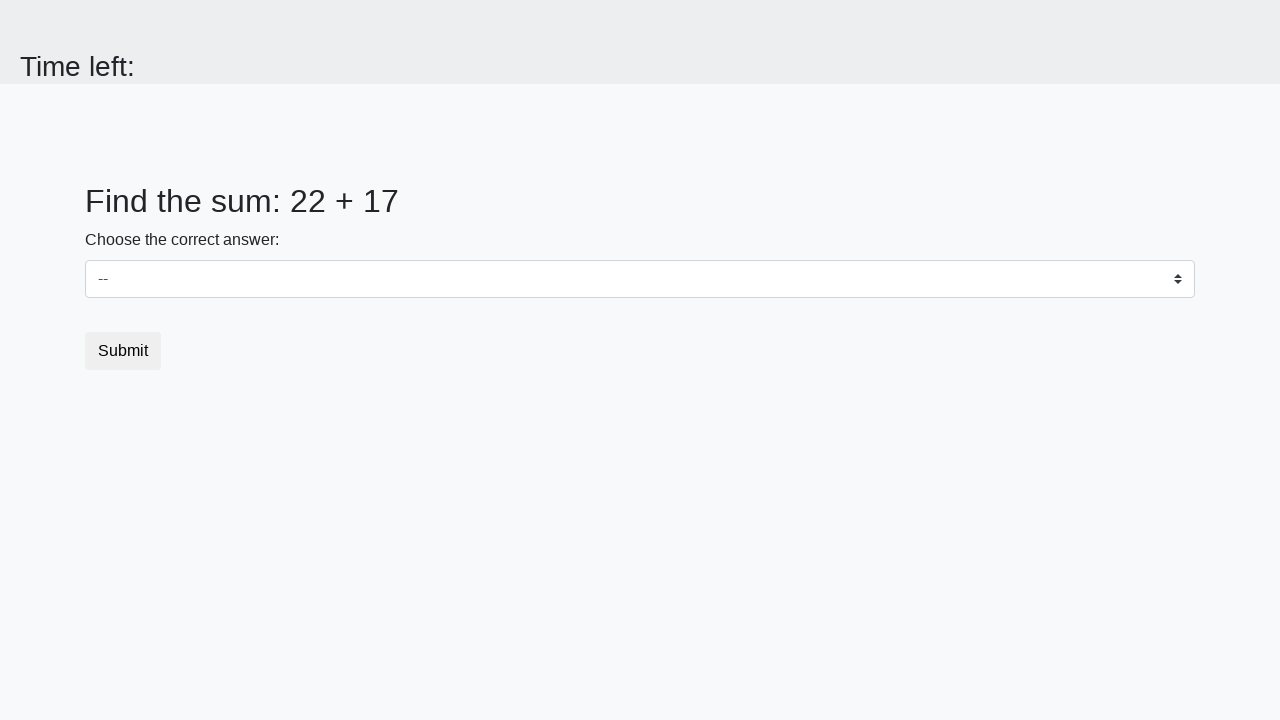

Read first number from page: 22
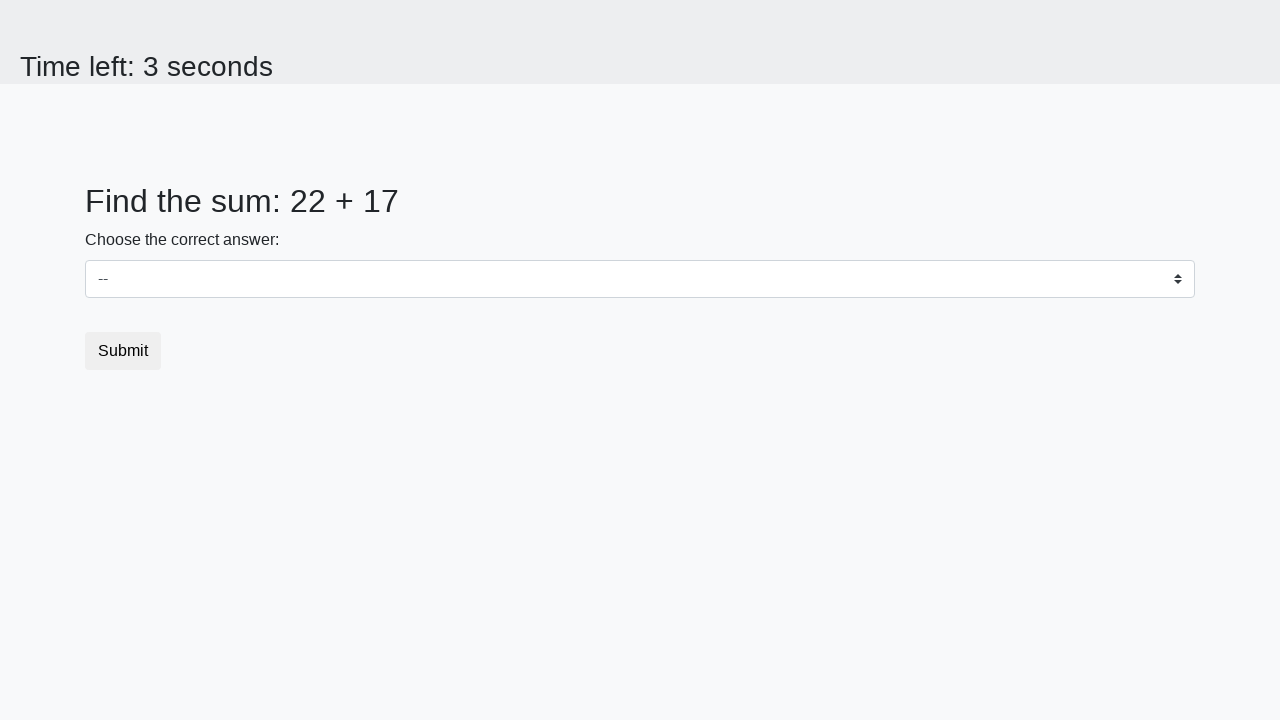

Read second number from page: 17
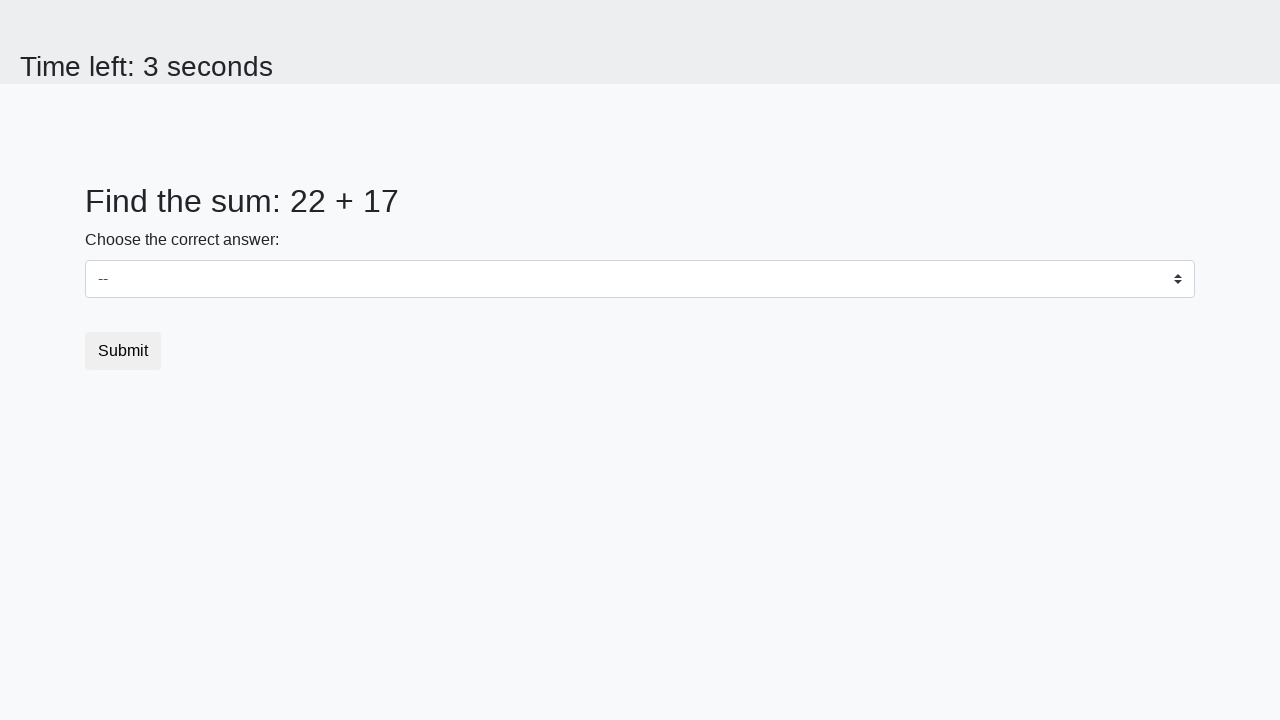

Calculated sum: 22 + 17 = 39
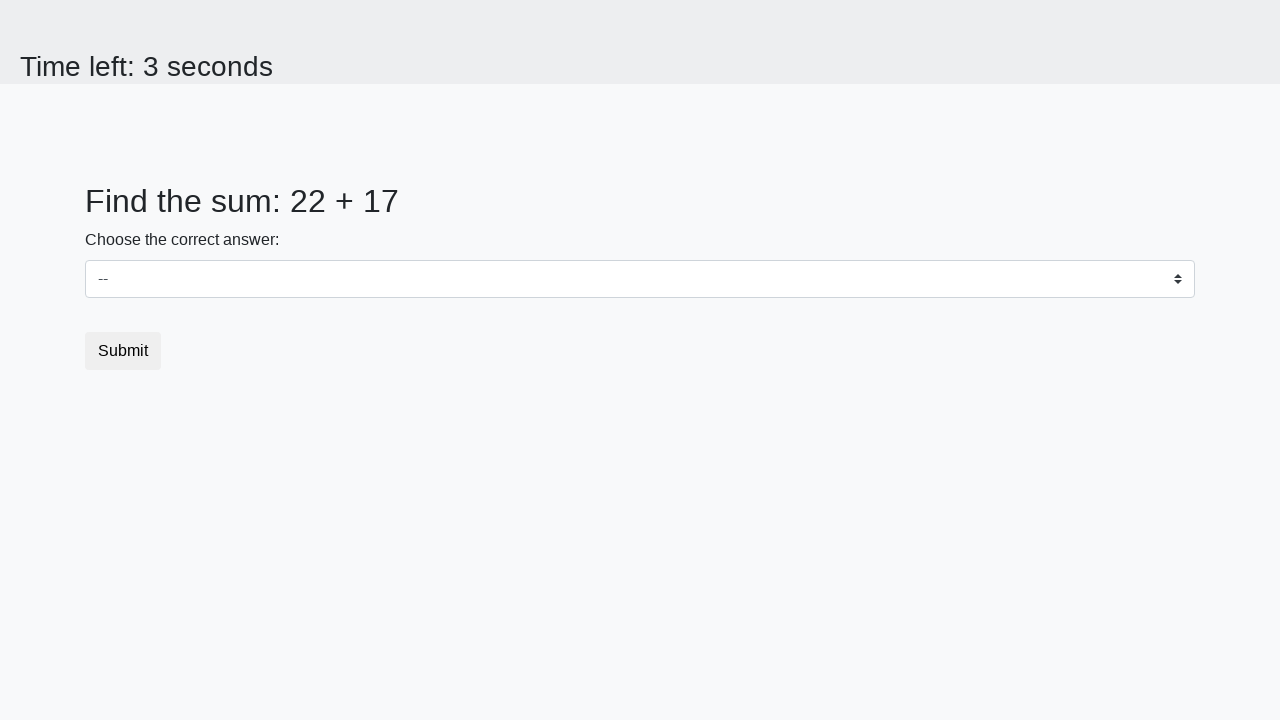

Selected result '39' from dropdown on #dropdown
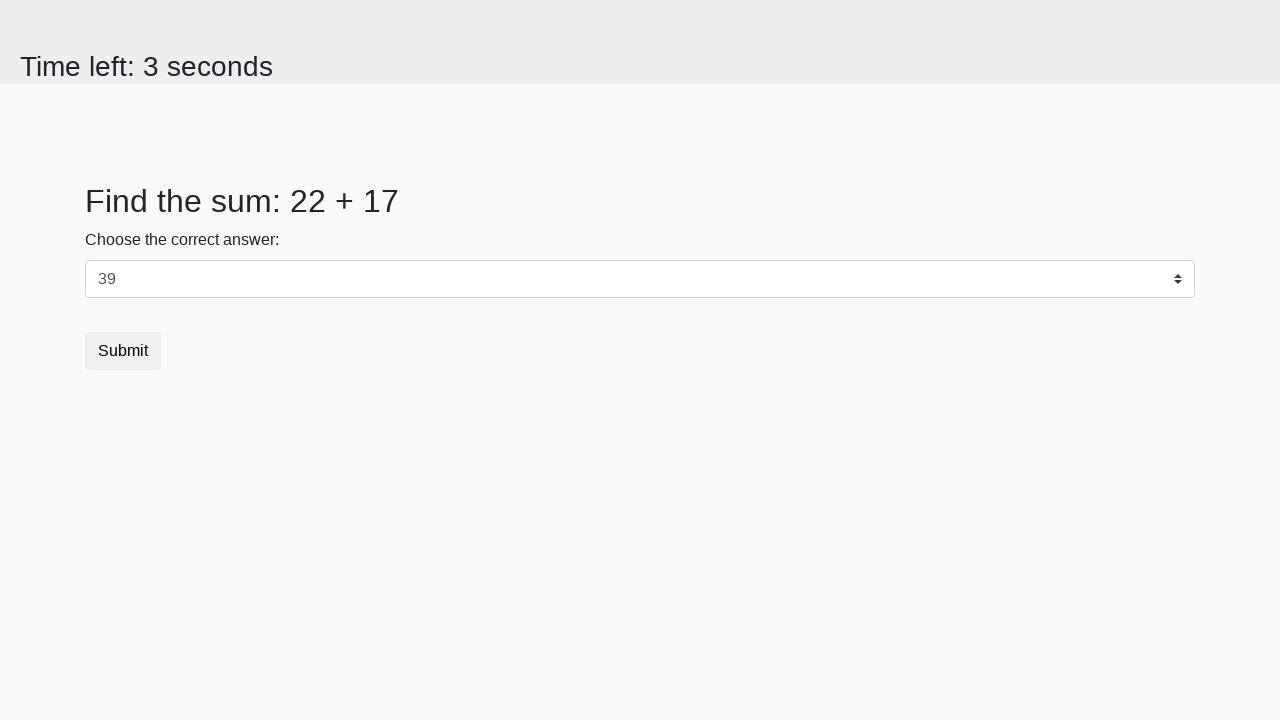

Clicked submit button to submit the form at (123, 351) on button.btn
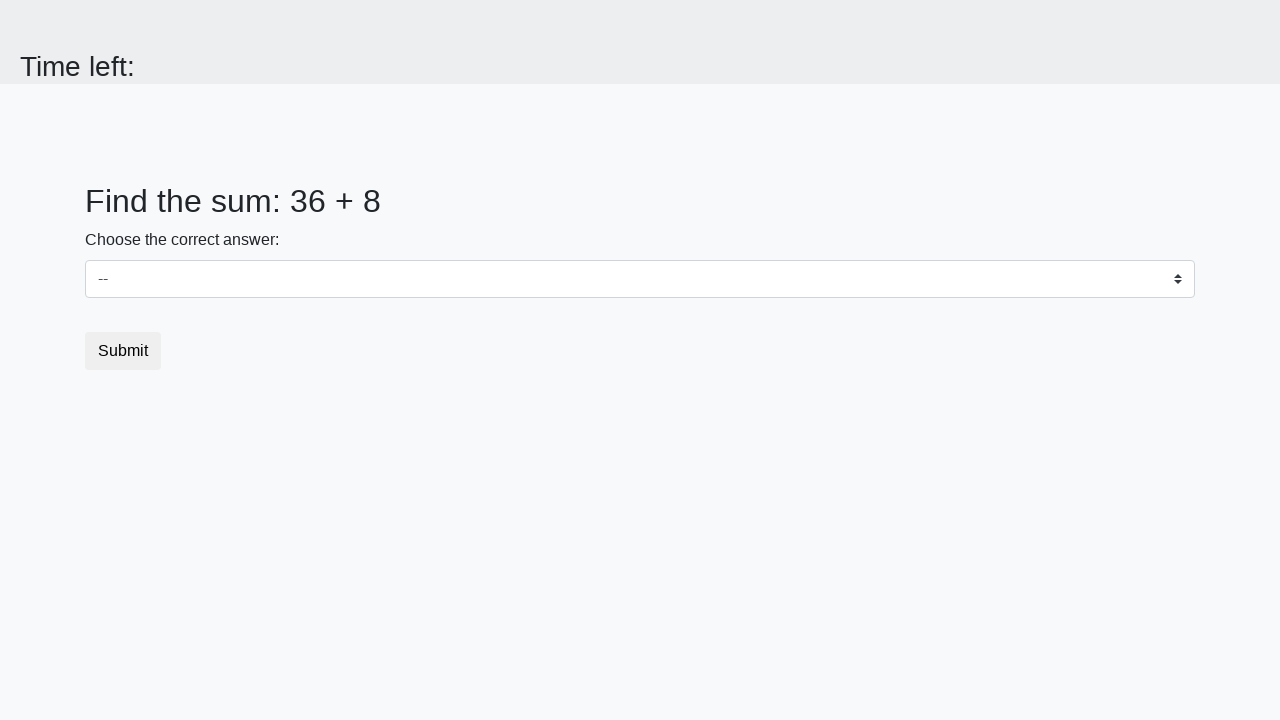

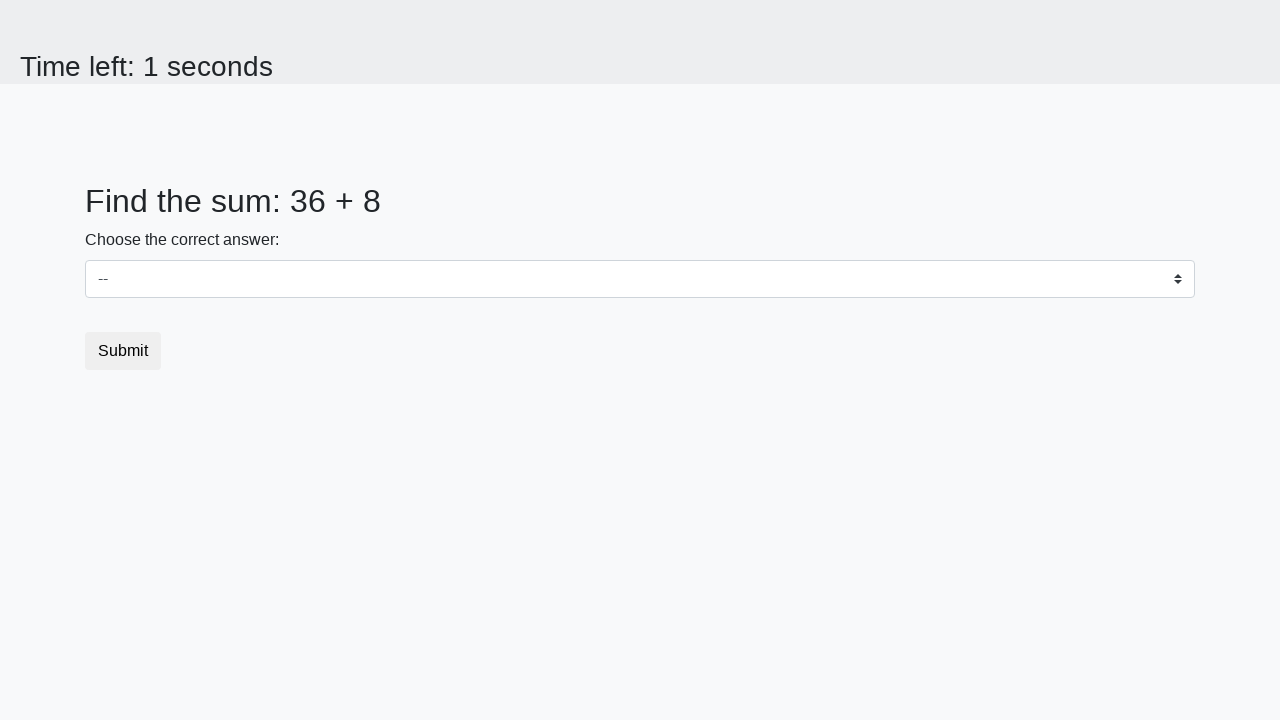